Tests the text box functionality on DemoQA by filling in the username field with a sample text value

Starting URL: https://demoqa.com/text-box

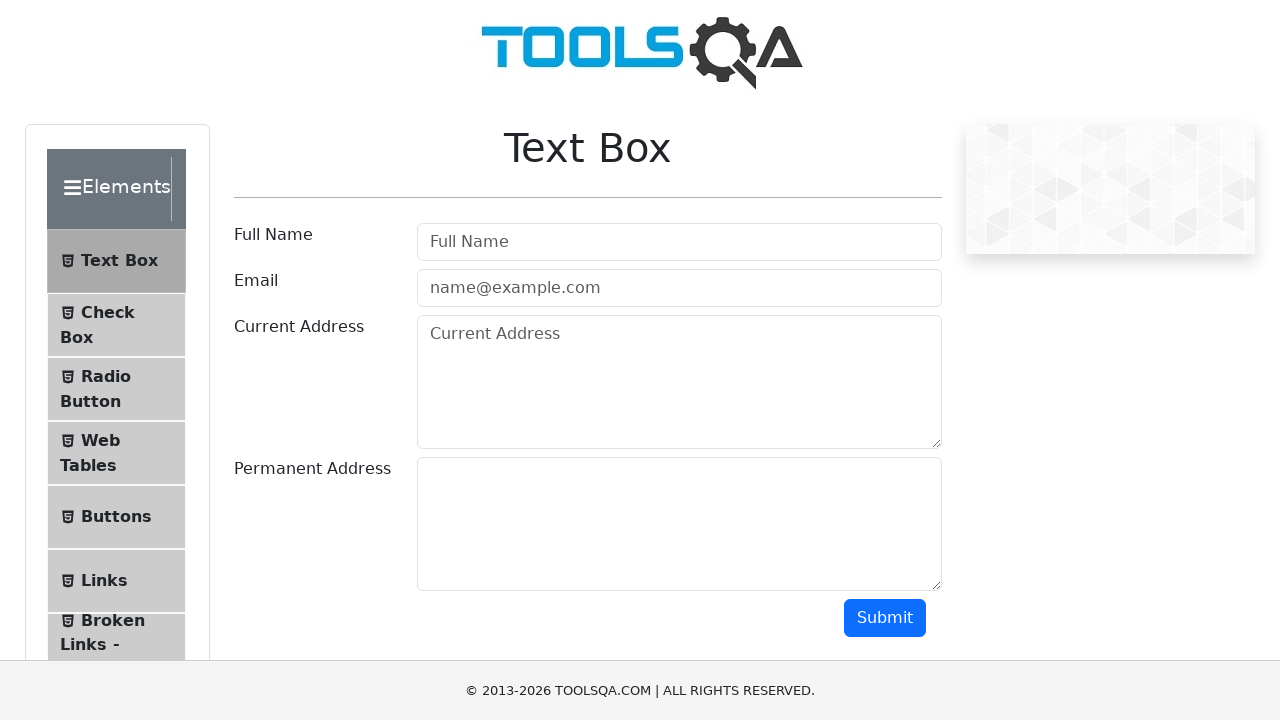

Filled username field with 'JohnDoe2024' on #userName
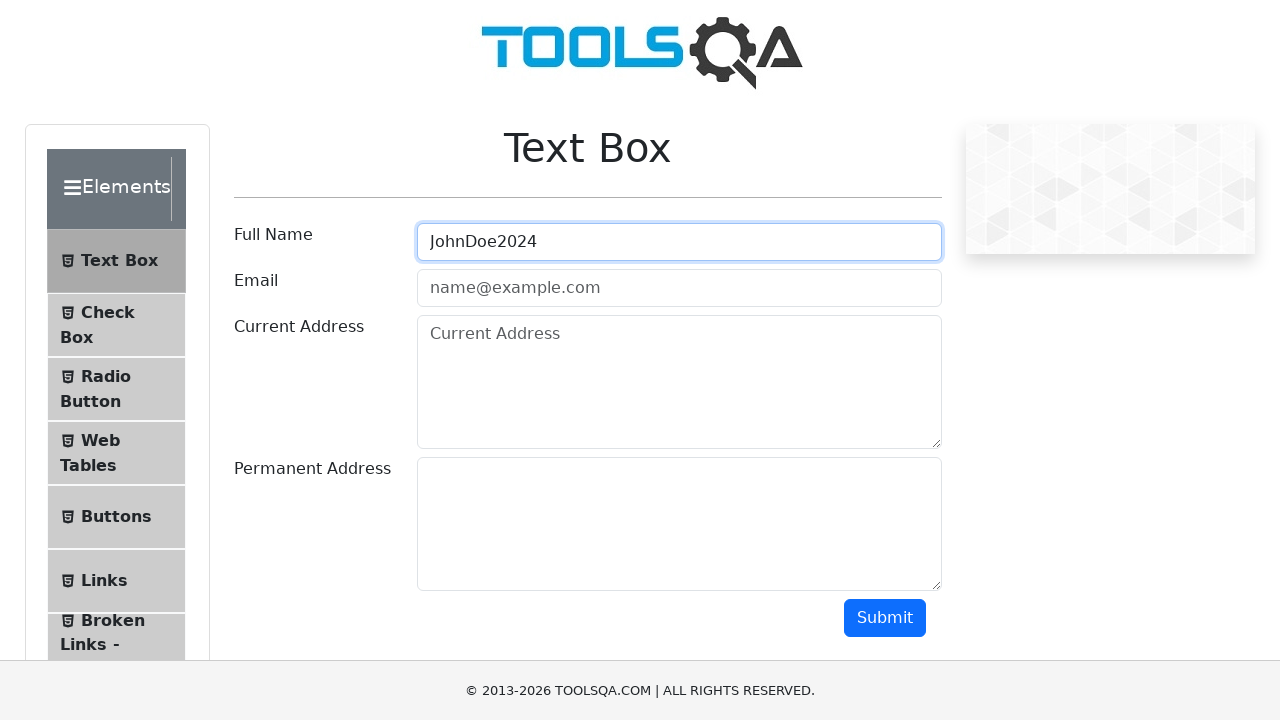

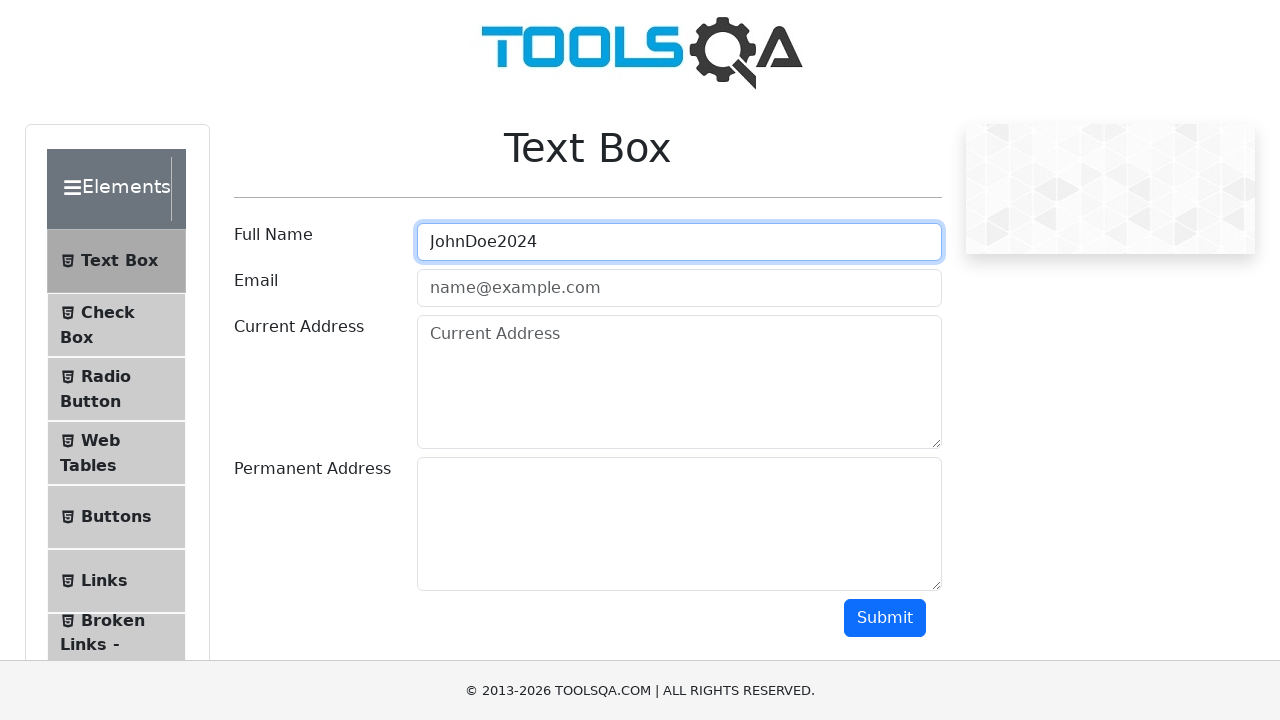